Tests opening a new browser window by navigating to a page, opening a new window, navigating to a different page in that window, and verifying two window handles exist.

Starting URL: https://the-internet.herokuapp.com/windows

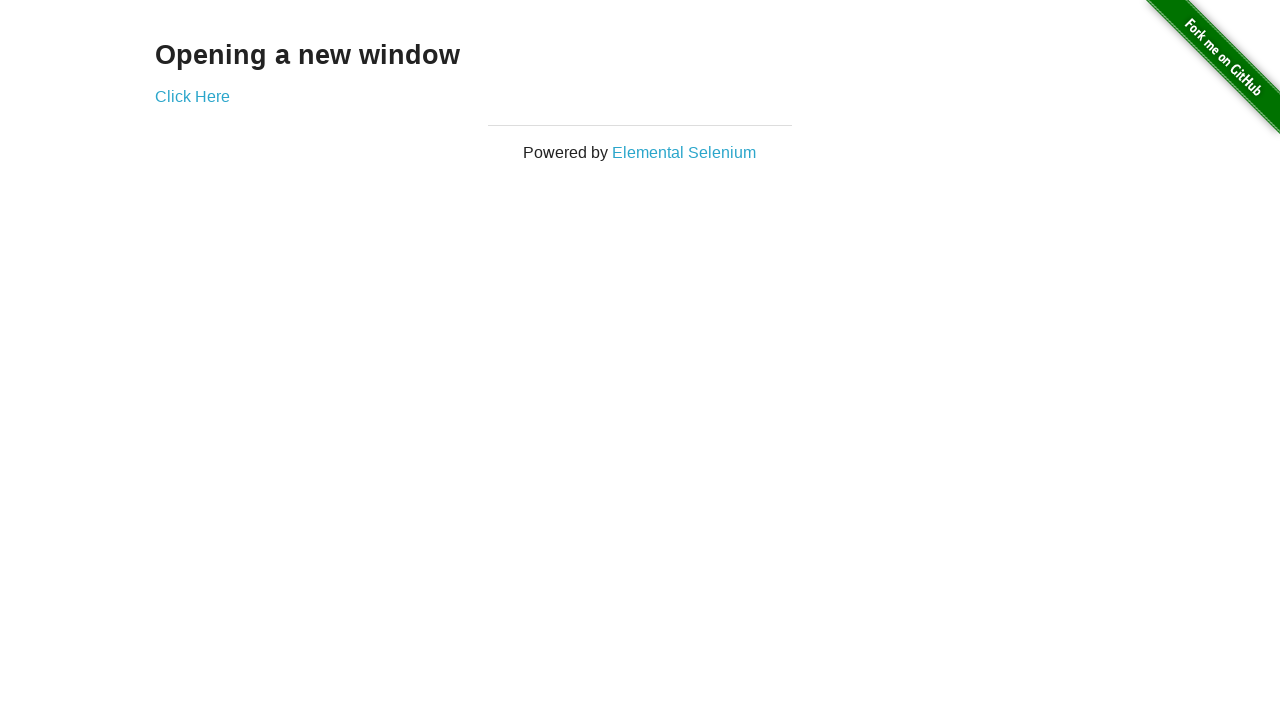

Opened a new browser window
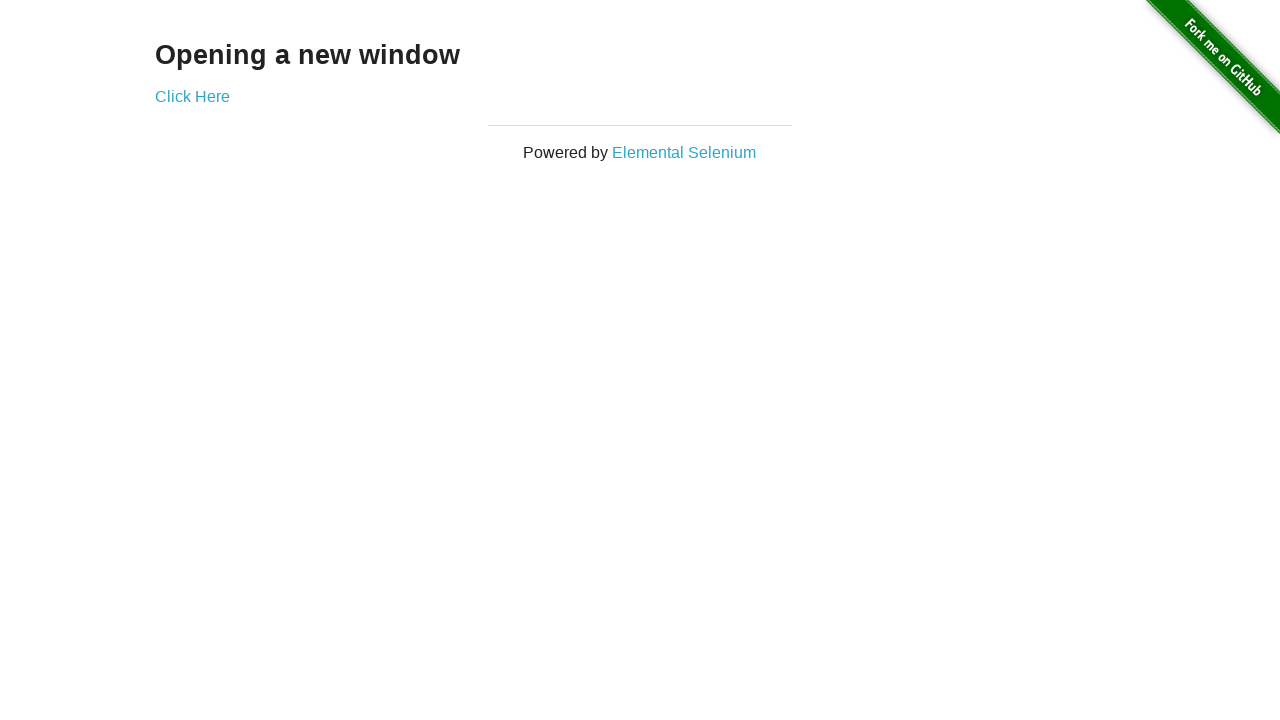

Navigated to typos page in new window
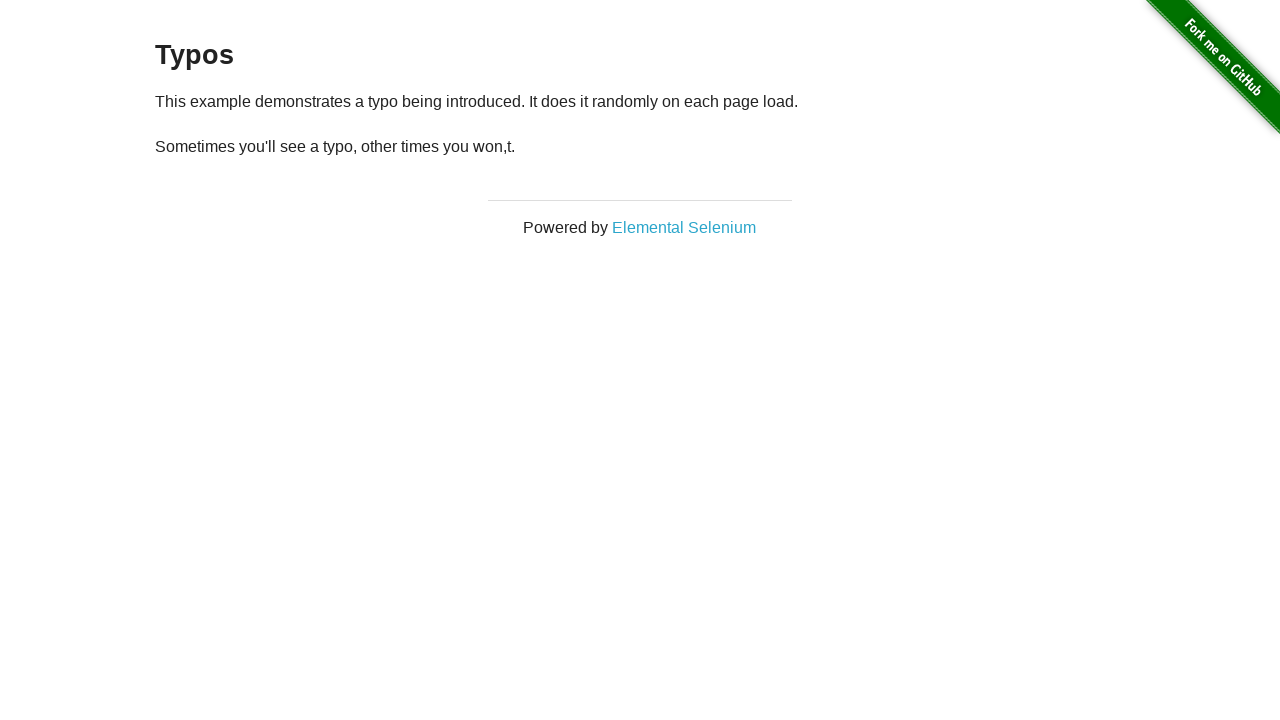

Verified two window handles exist
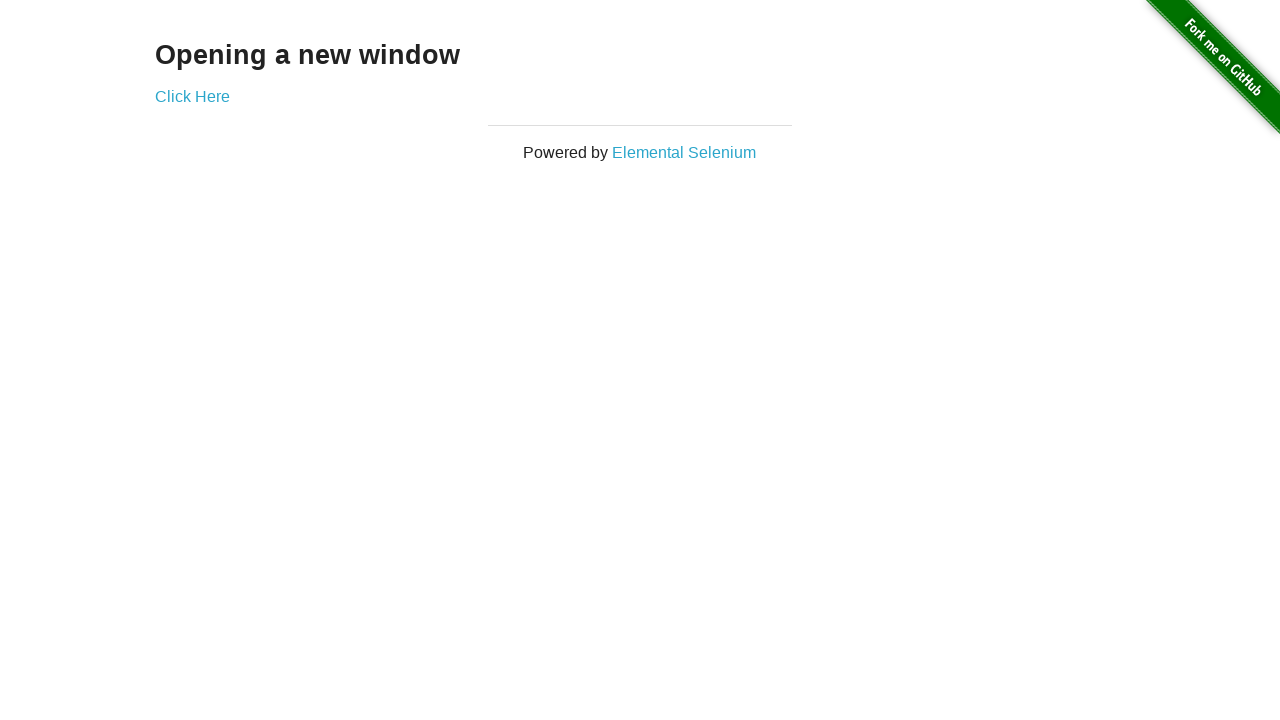

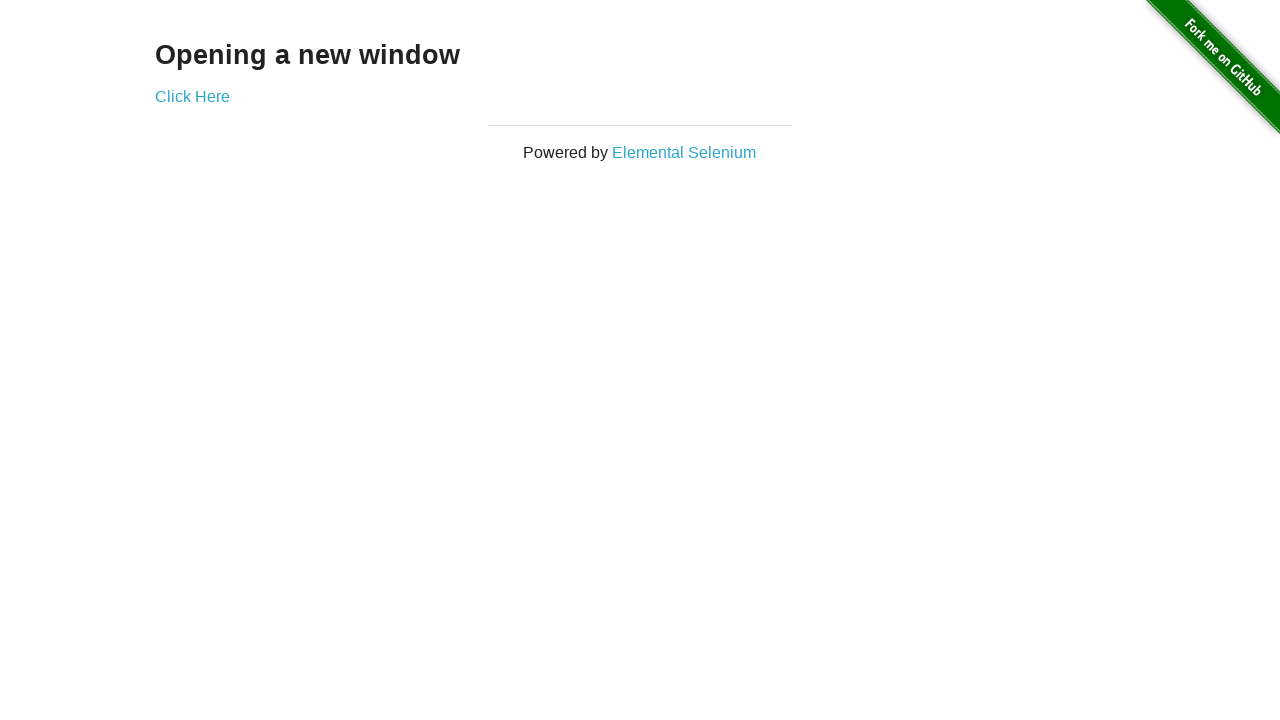